Tests JavaScript prompt functionality by clicking a button to trigger a JS prompt, entering text, accepting it, and verifying the result message

Starting URL: https://the-internet.herokuapp.com/javascript_alerts

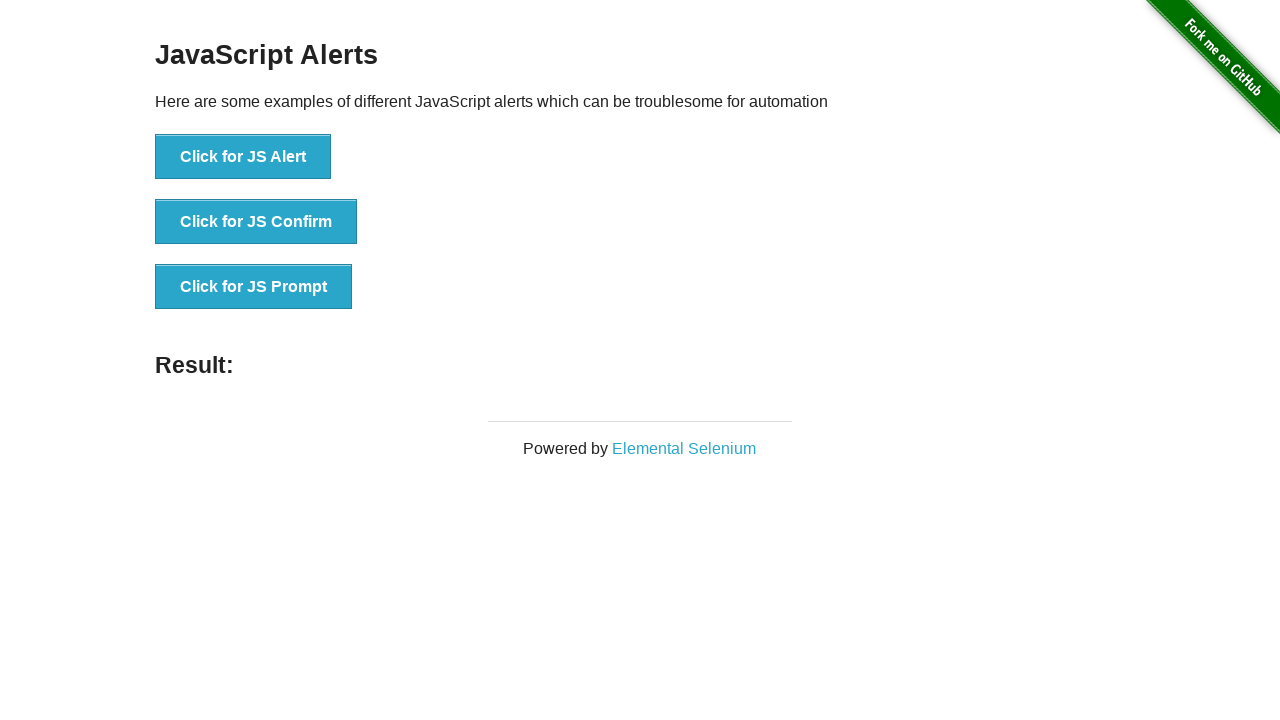

Set up dialog handler to accept prompt with text 'Techtorial'
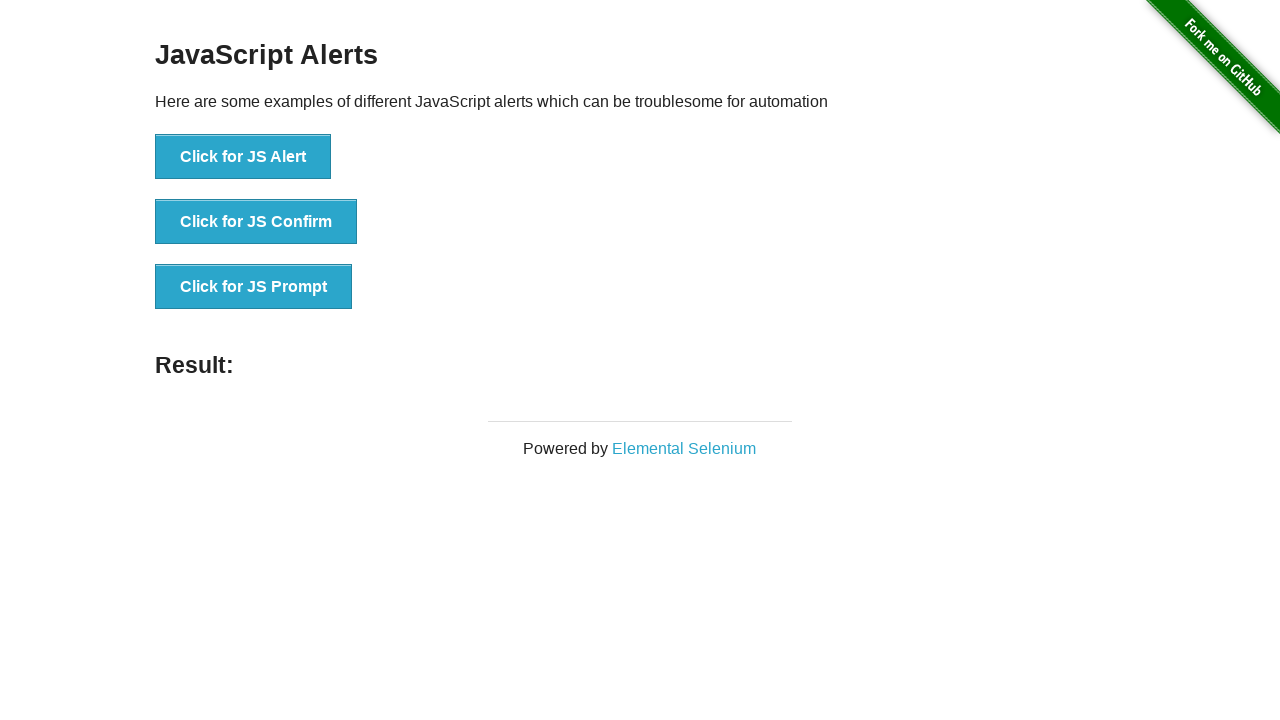

Clicked JavaScript prompt button at (254, 287) on xpath=//button[@onclick='jsPrompt()']
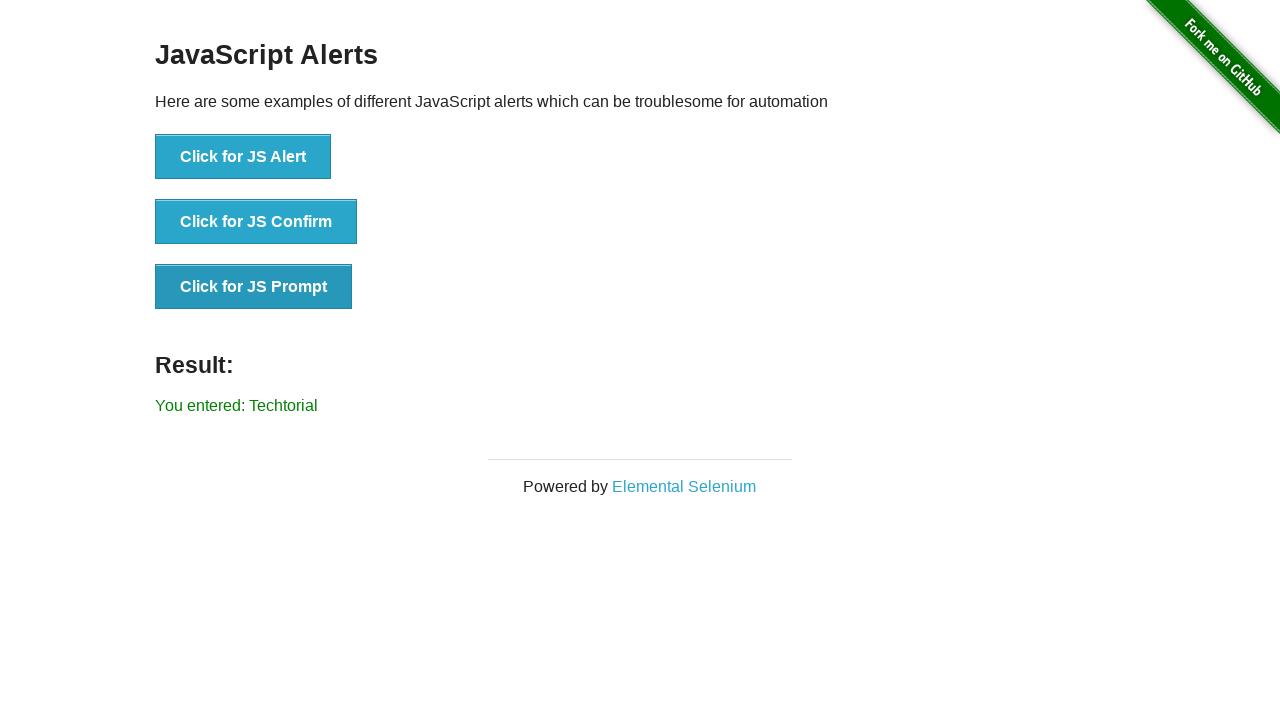

Result message appeared on page
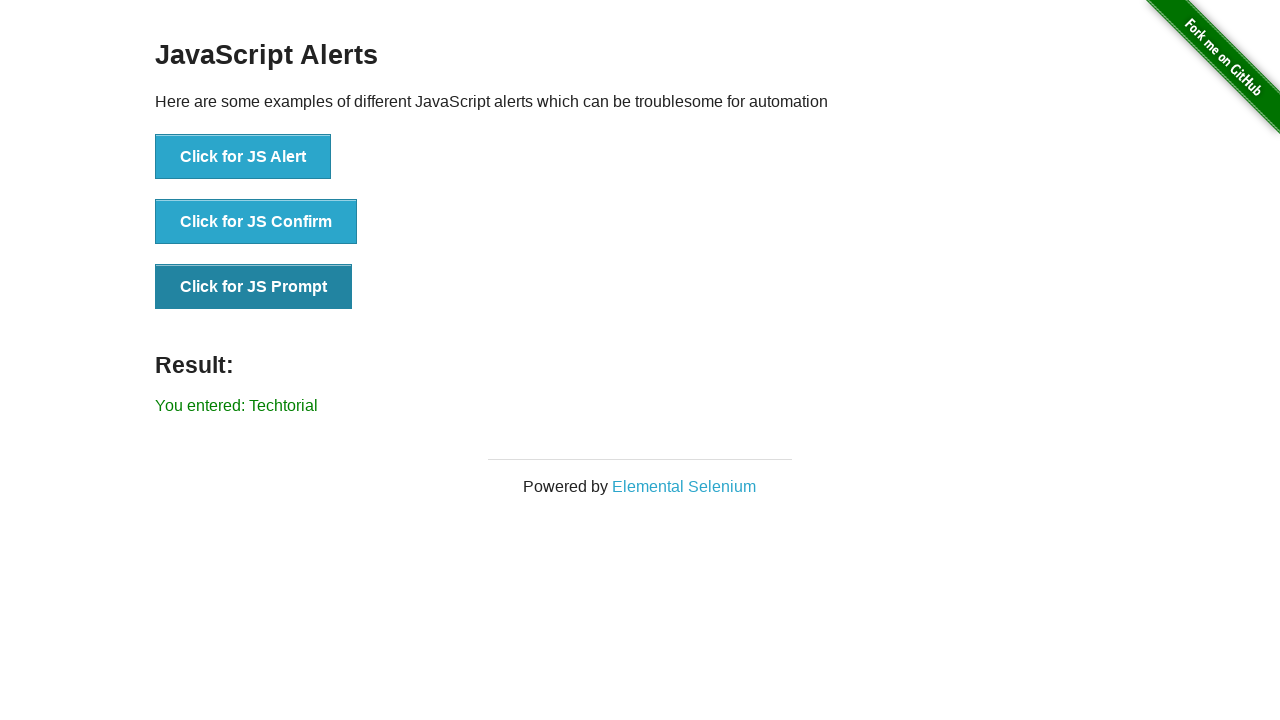

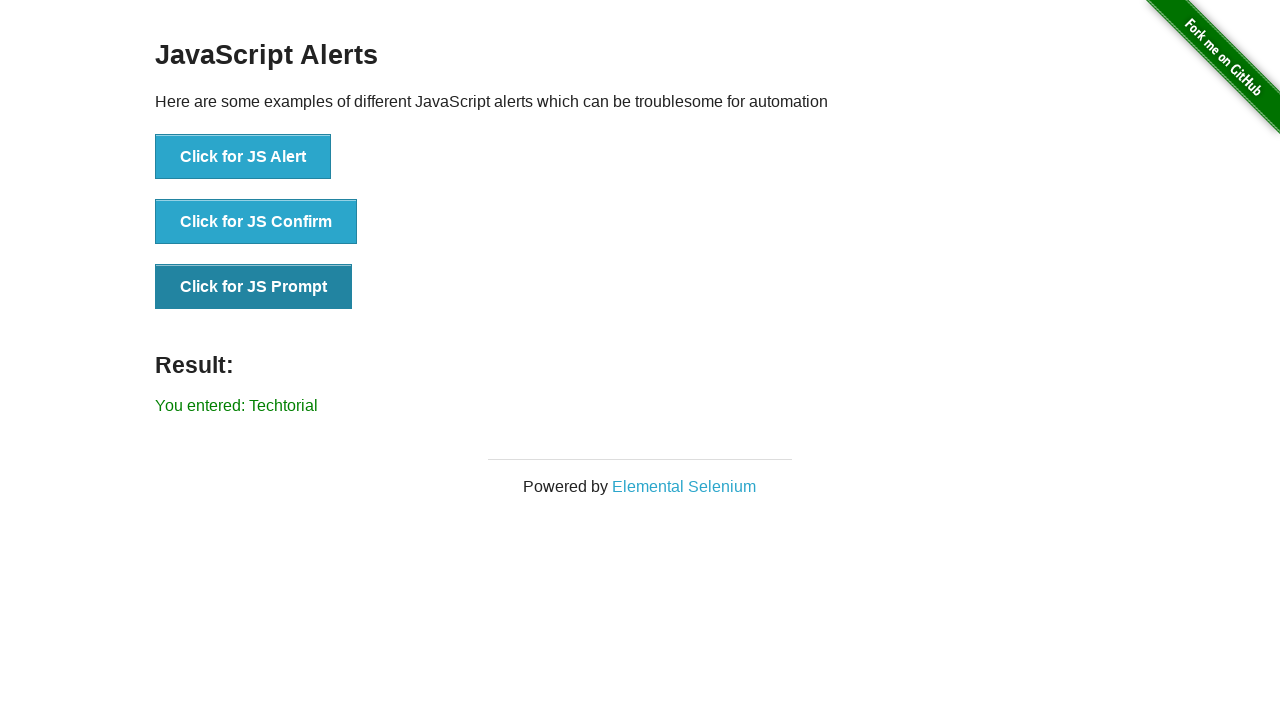